Tests frame switching functionality by navigating between nested frames, filling form fields and selecting dropdown options in different frame contexts

Starting URL: https://www.hyrtutorials.com/p/frames-practice.html

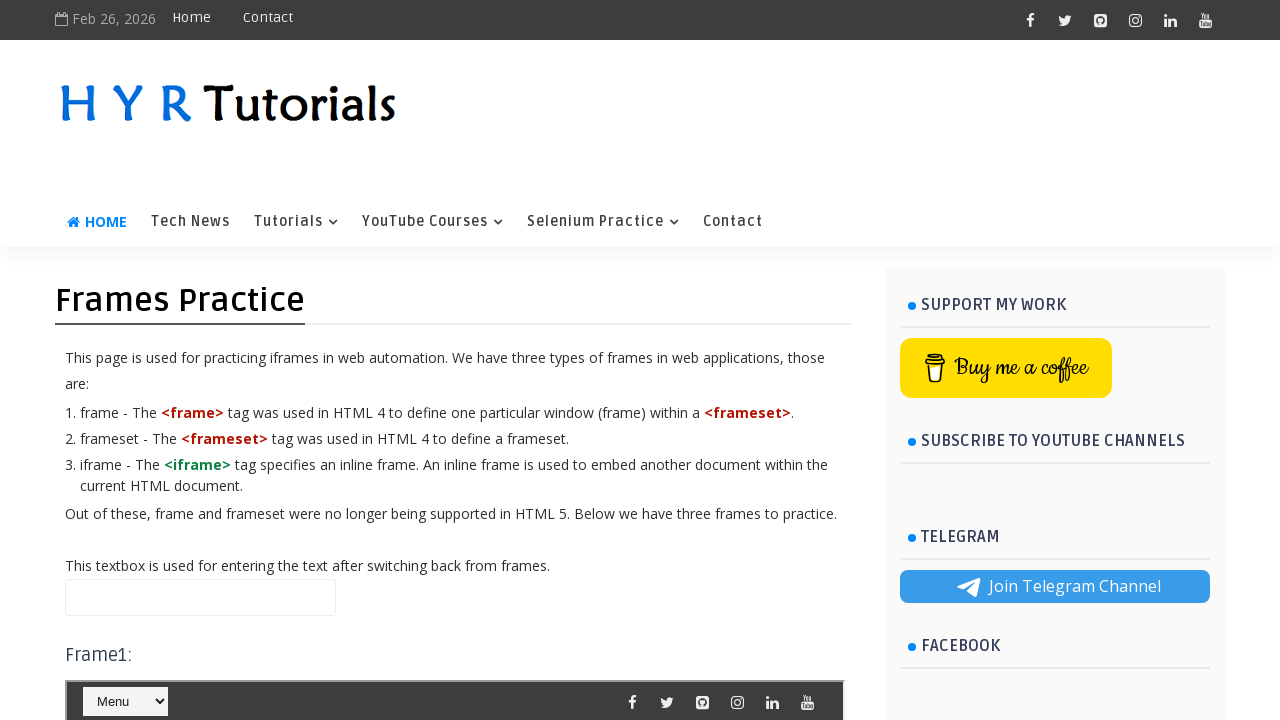

Filled name field with 'hello' on main page on #name
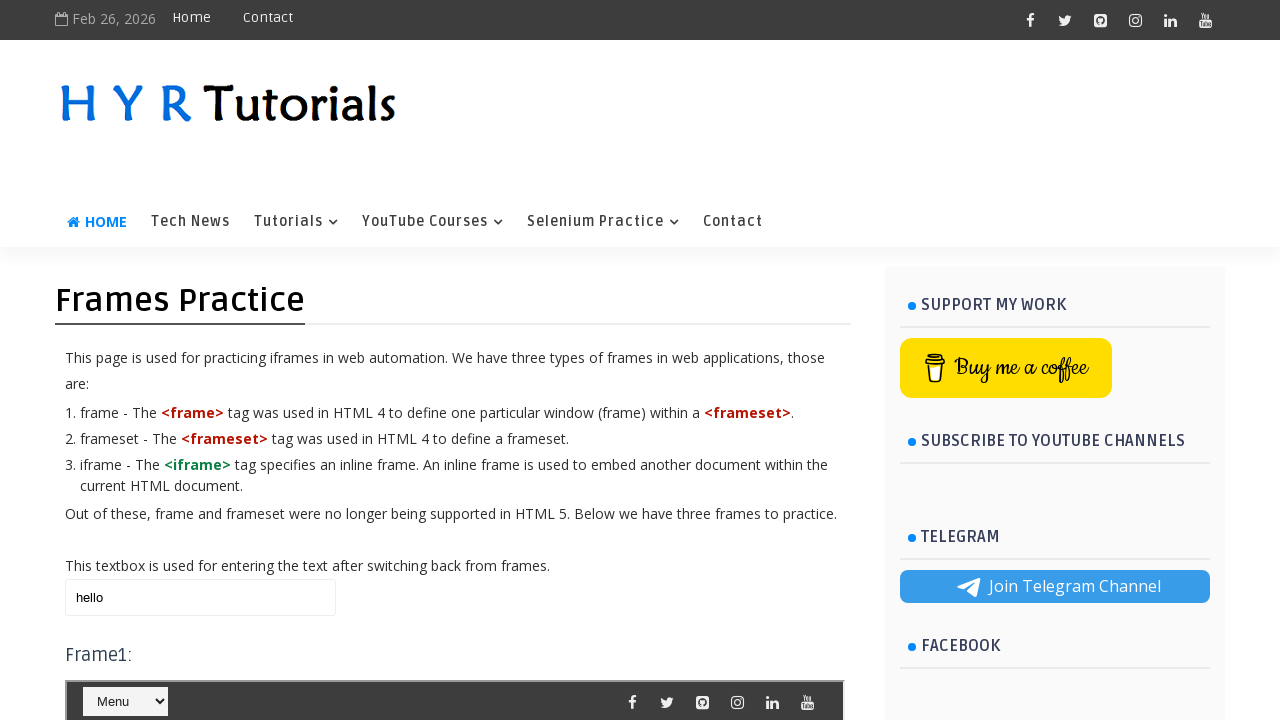

Located frame3 (#frm3)
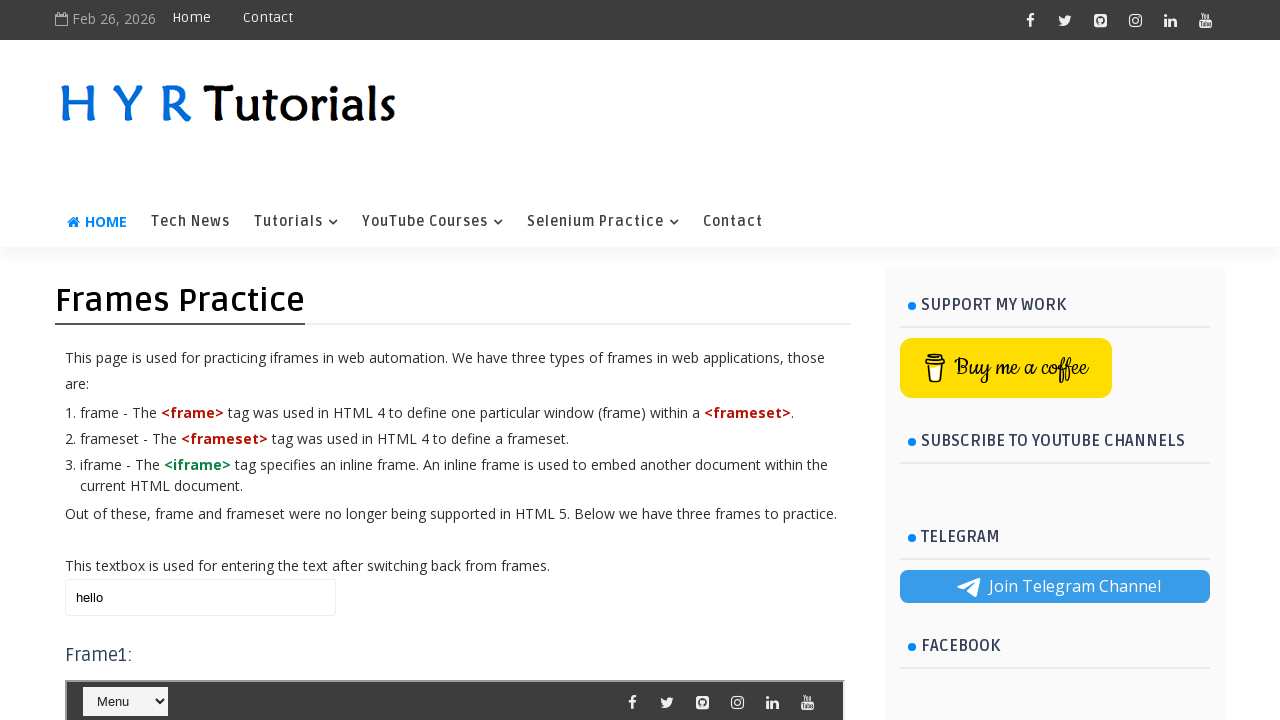

Located nested frame1 (#frm1) within frame3
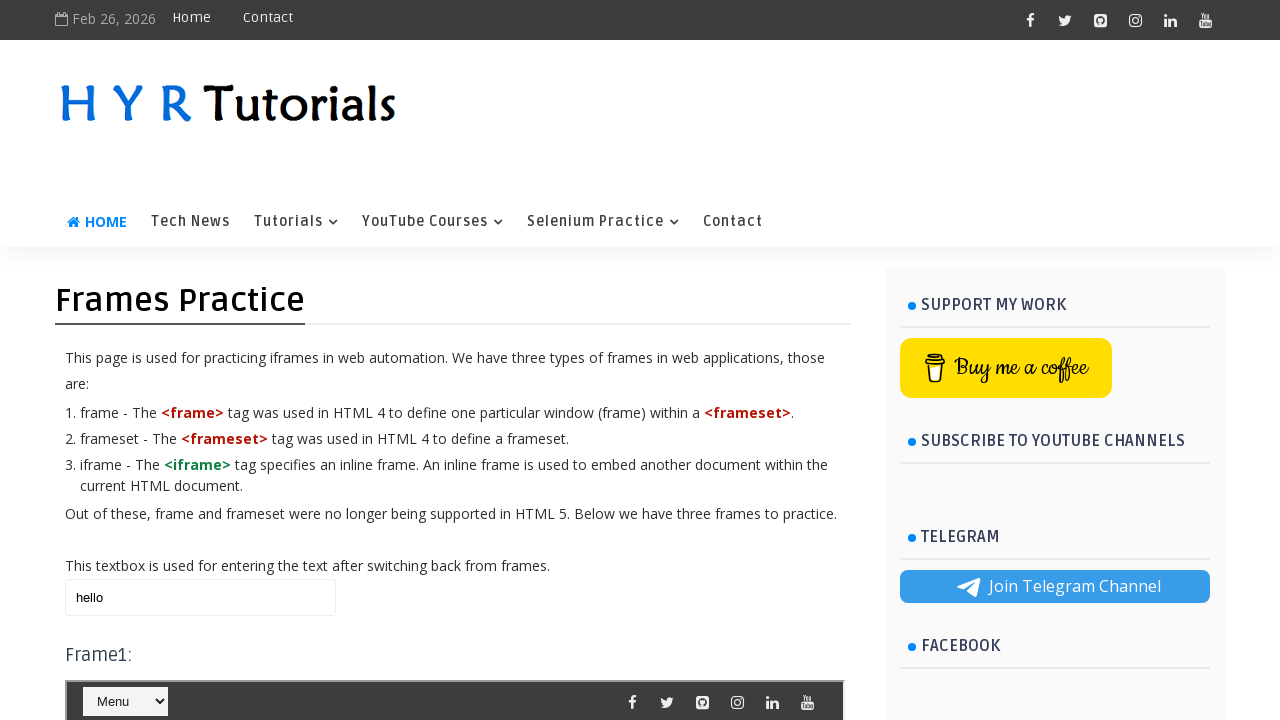

Selected 'Home' from dropdown in nested frame1 on #frm3 >> internal:control=enter-frame >> #frm1 >> internal:control=enter-frame >
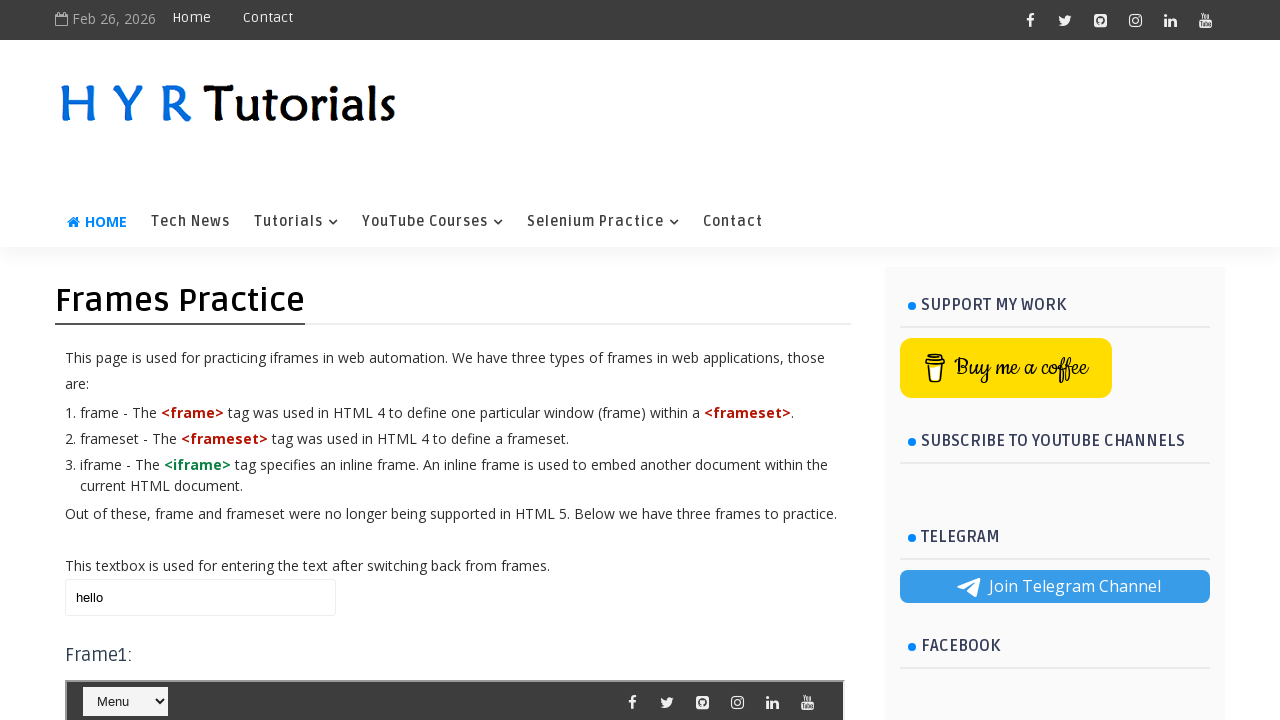

Selected '- SQL' from dropdown in frame3 on #frm3 >> internal:control=enter-frame >> #selectnav1
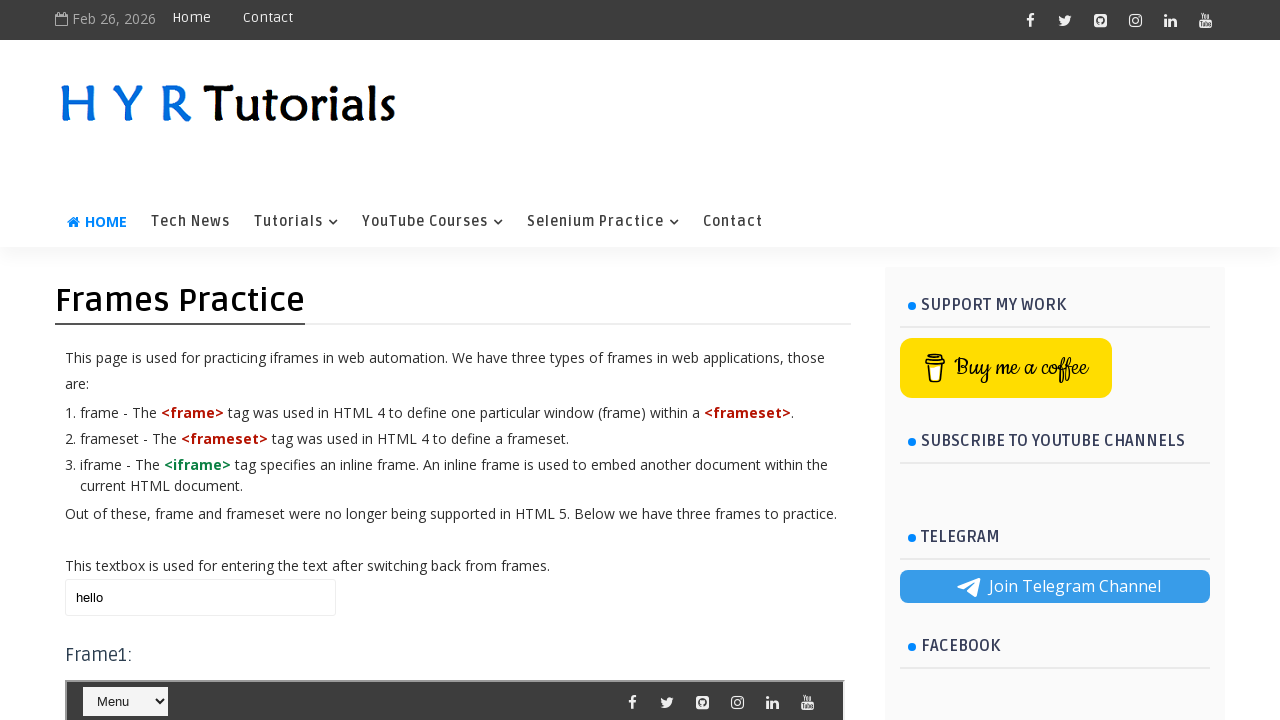

Filled name field with 'Switch ho gya bhai2' on main page on #name
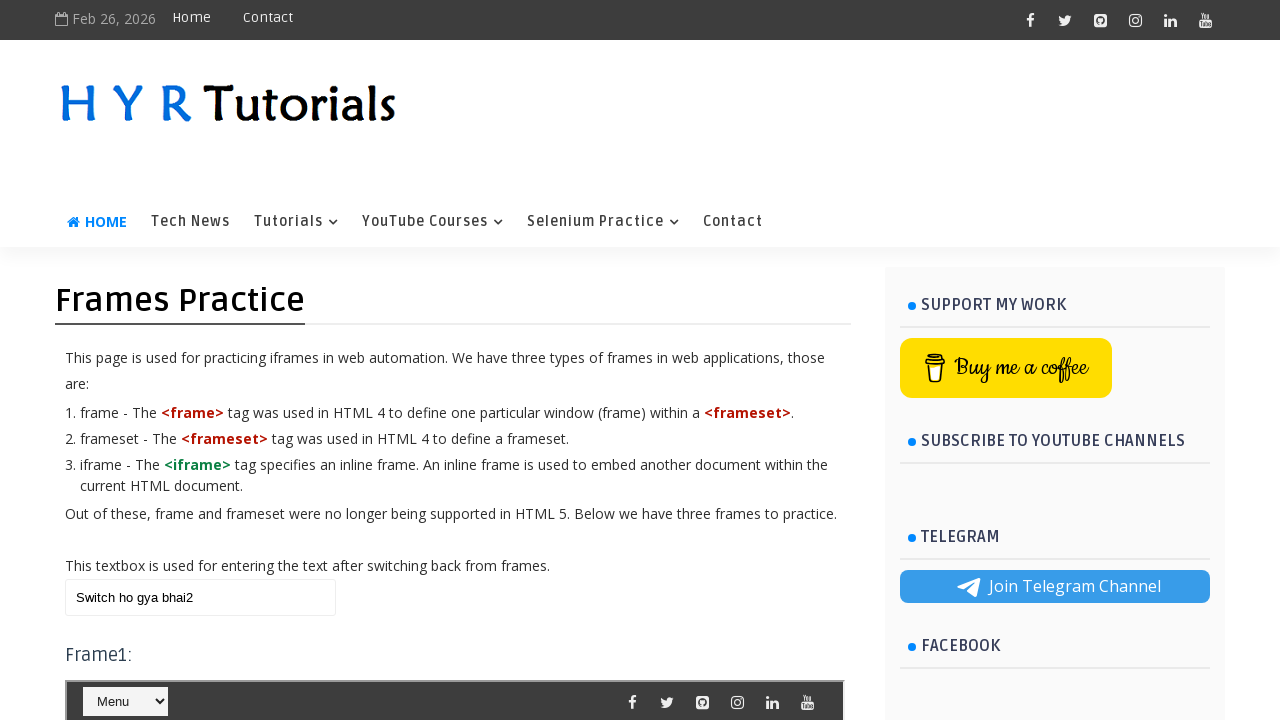

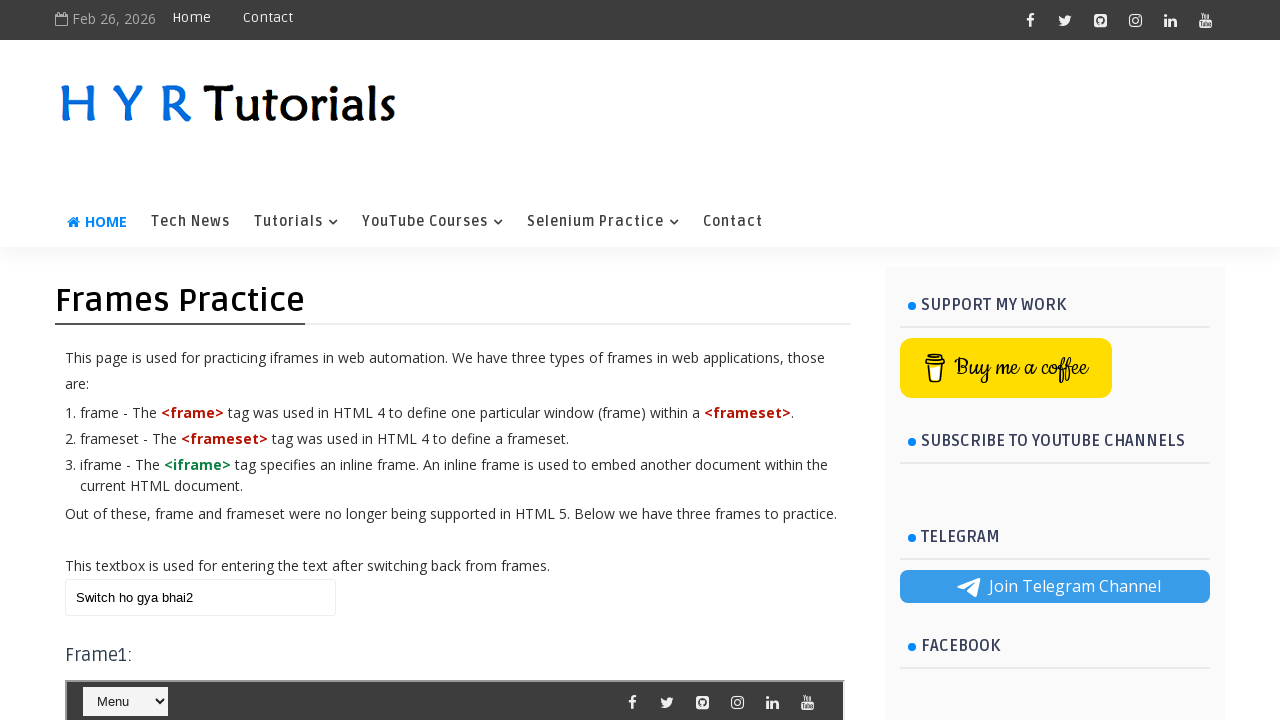